Tests sign-up form functionality by filling in name and email fields and submitting the form

Starting URL: https://automationexercise.com/login

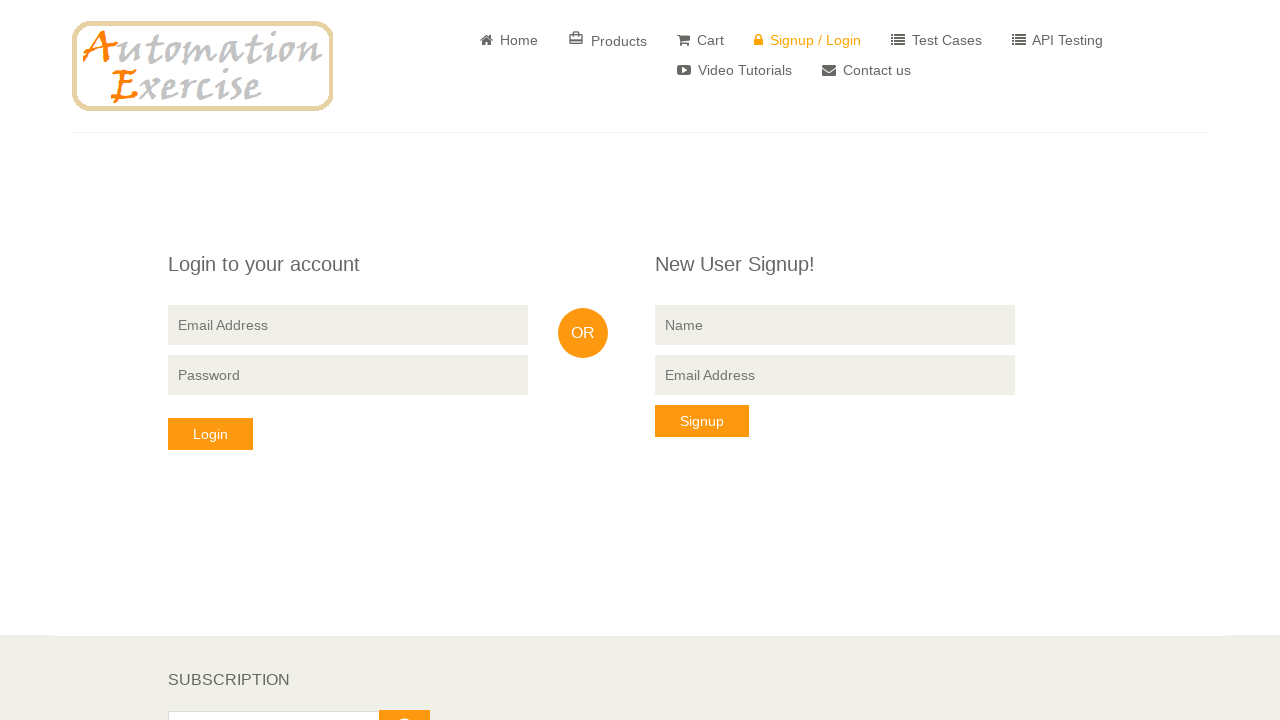

Located the signup form
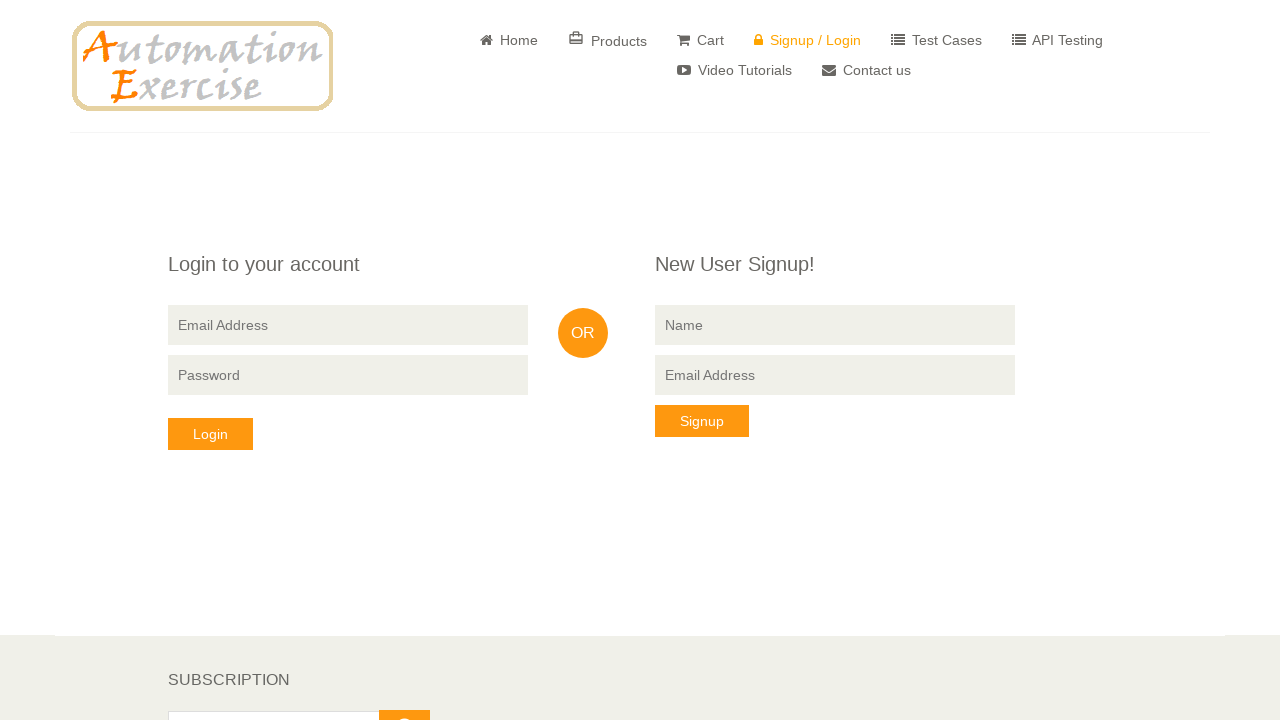

Filled in name field with 'Carolas' on .signup-form >> input[name='name']
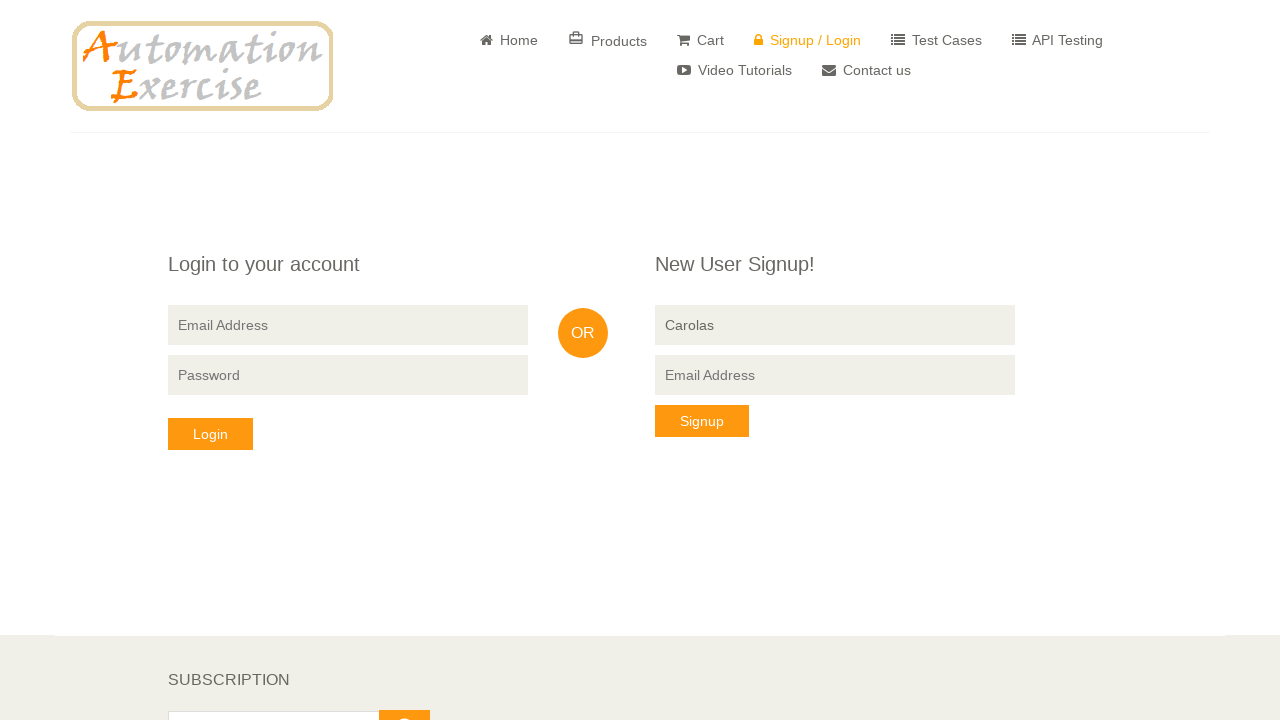

Filled in email field with 'carolas@gmail.com' on .signup-form >> input[name='email']
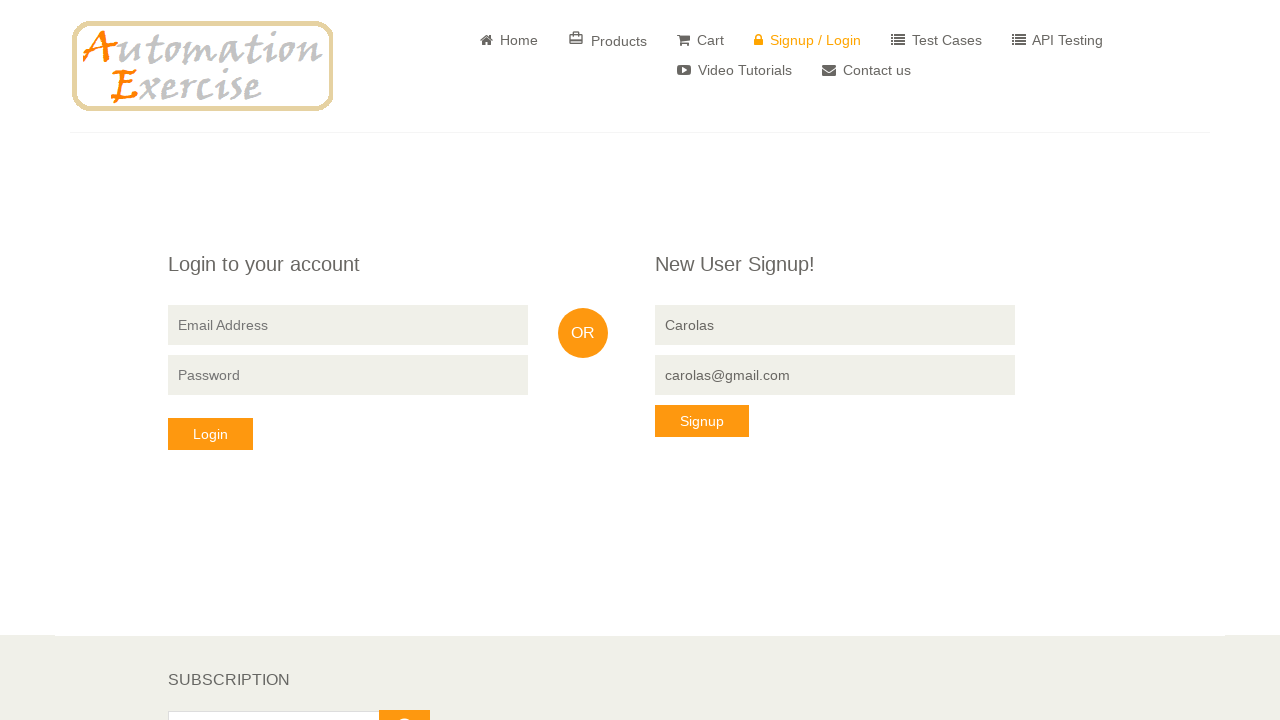

Clicked the Sign Up button to submit the form at (702, 421) on xpath=/html/body/section/div/div/div[3]/div/form/button
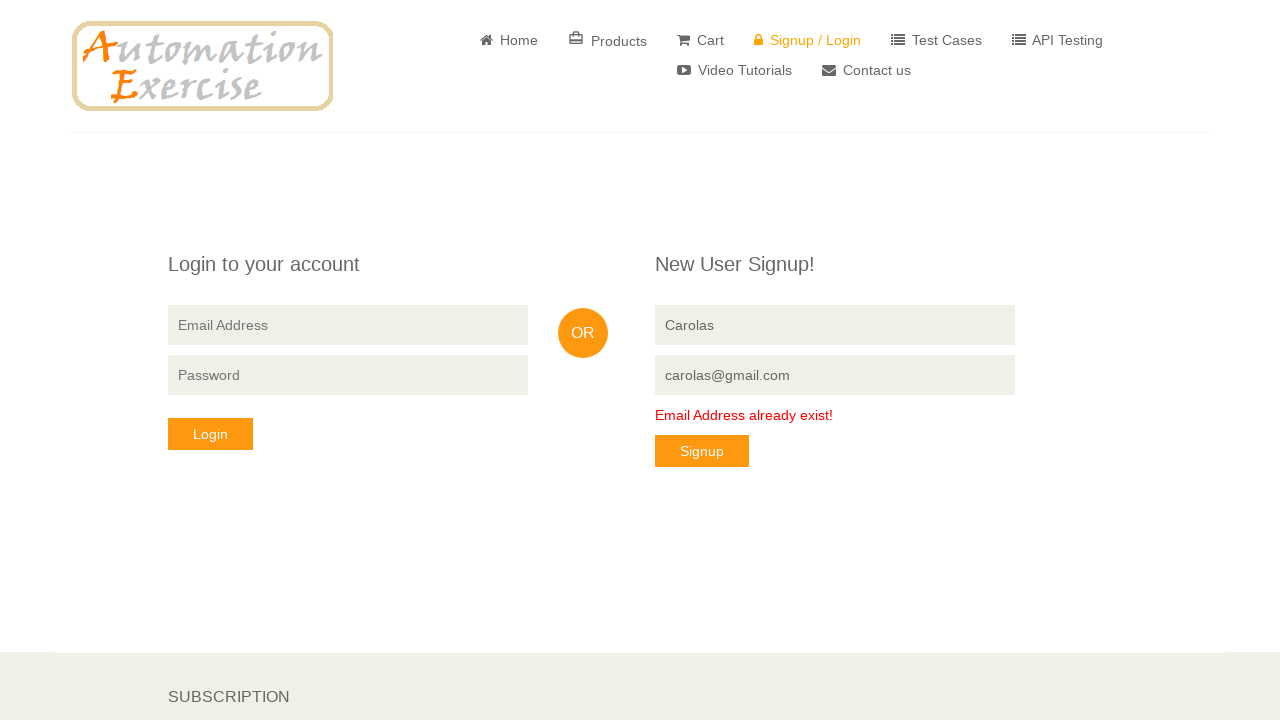

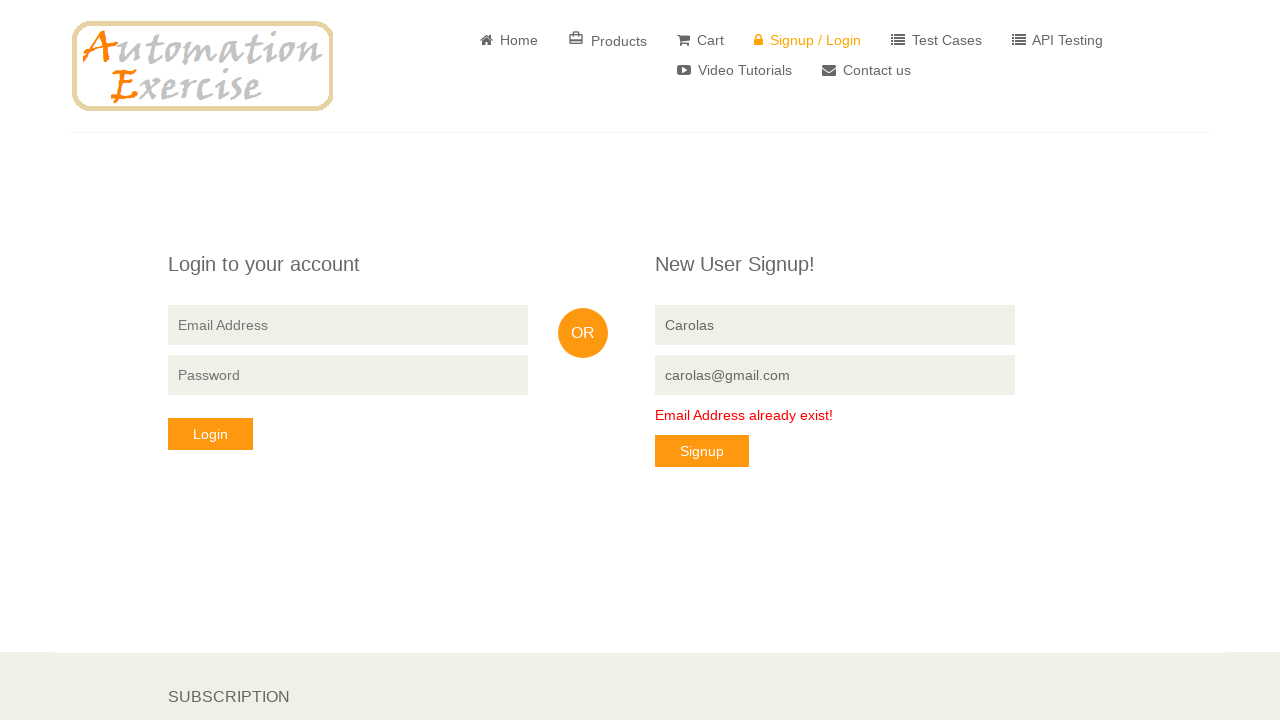